Tests drag and drop functionality by dragging a draggable element and dropping it onto a droppable target element on the jQuery UI demo page

Starting URL: https://jqueryui.com/resources/demos/droppable/default.html

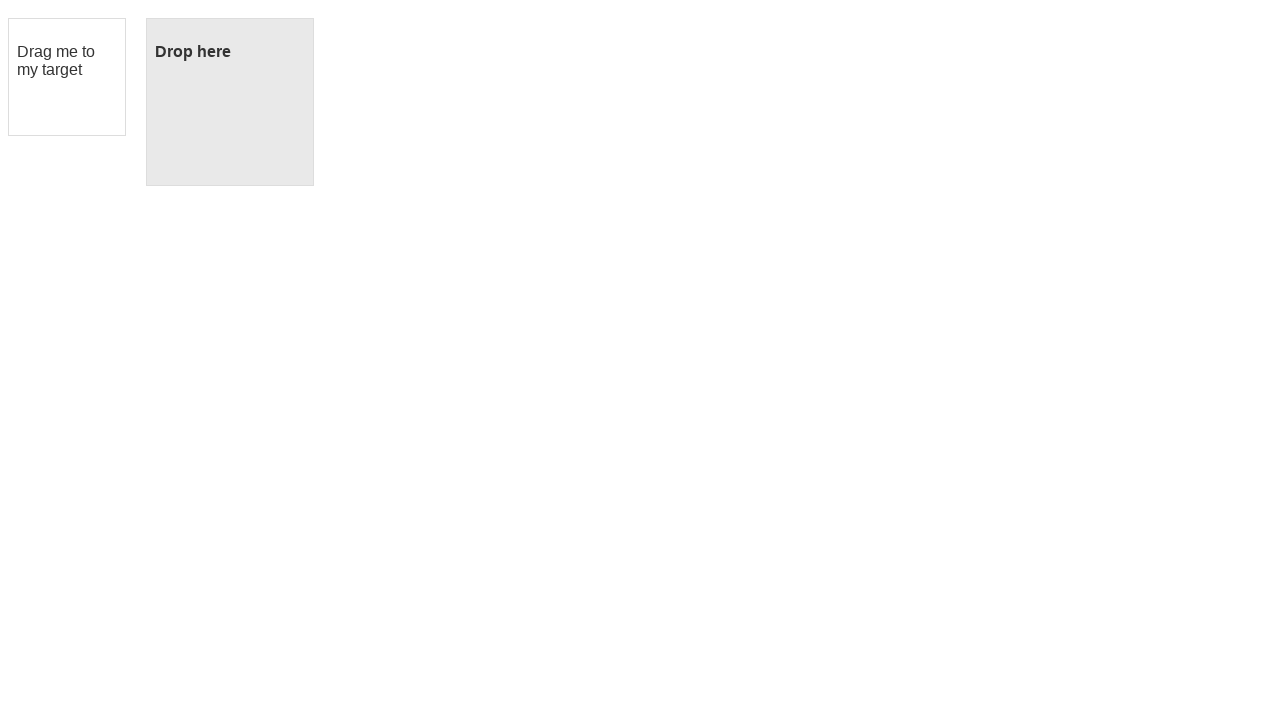

Located draggable element with id 'draggable'
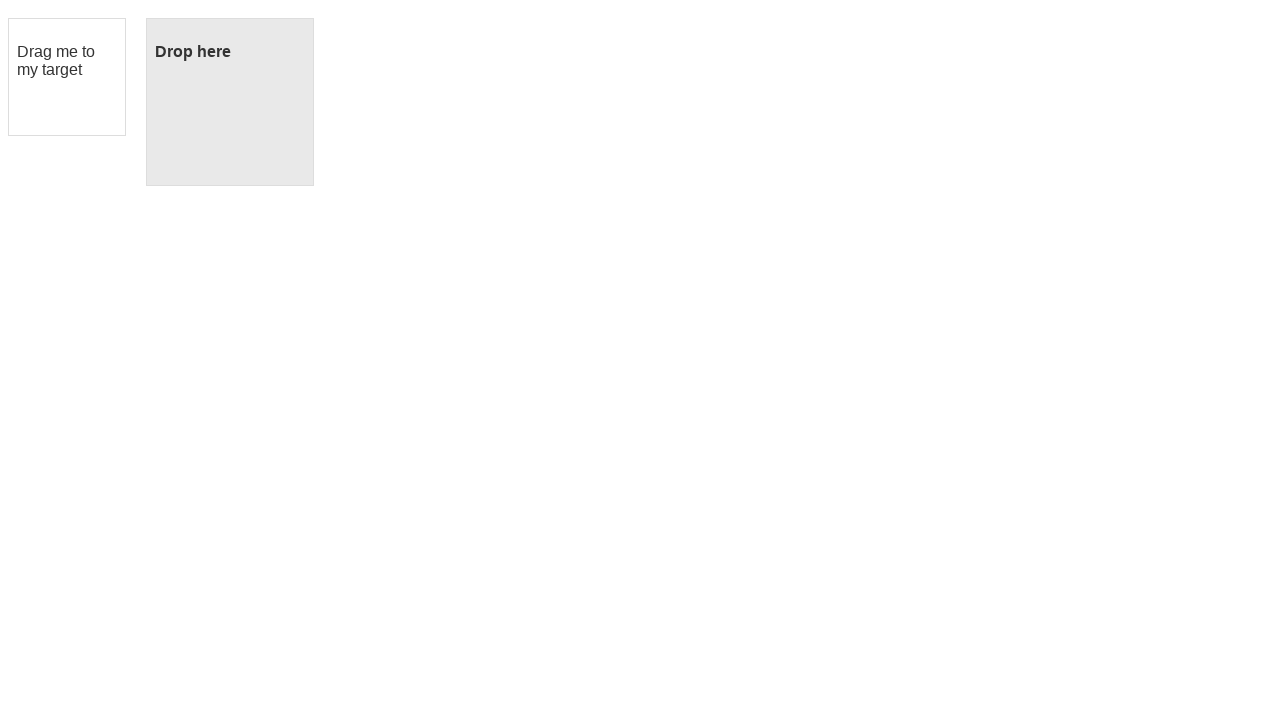

Located droppable target element with id 'droppable'
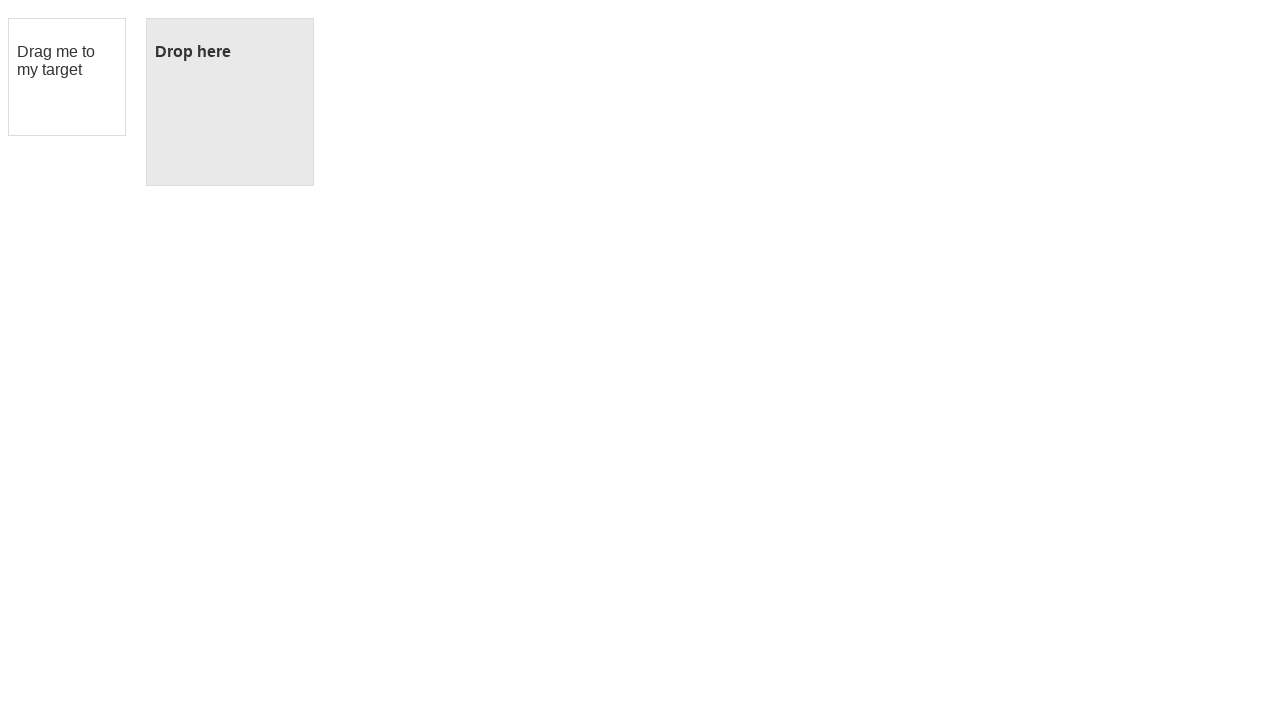

Successfully dragged draggable element onto droppable target at (230, 102)
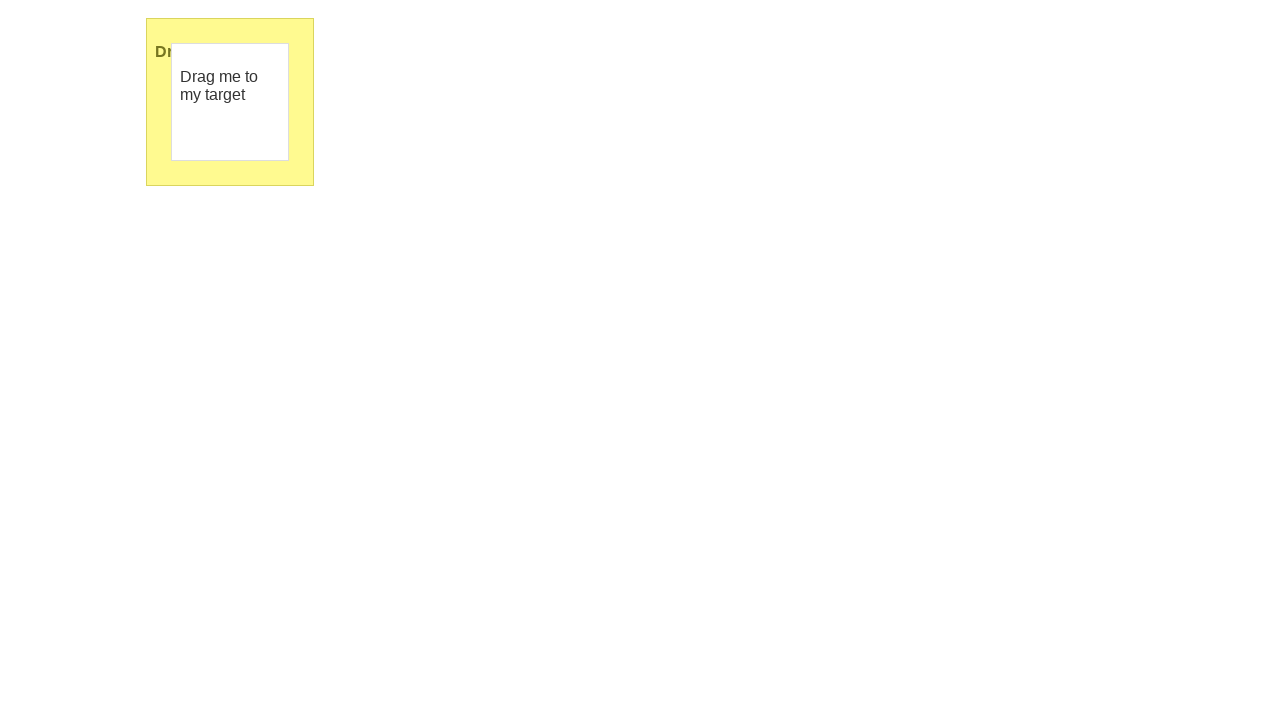

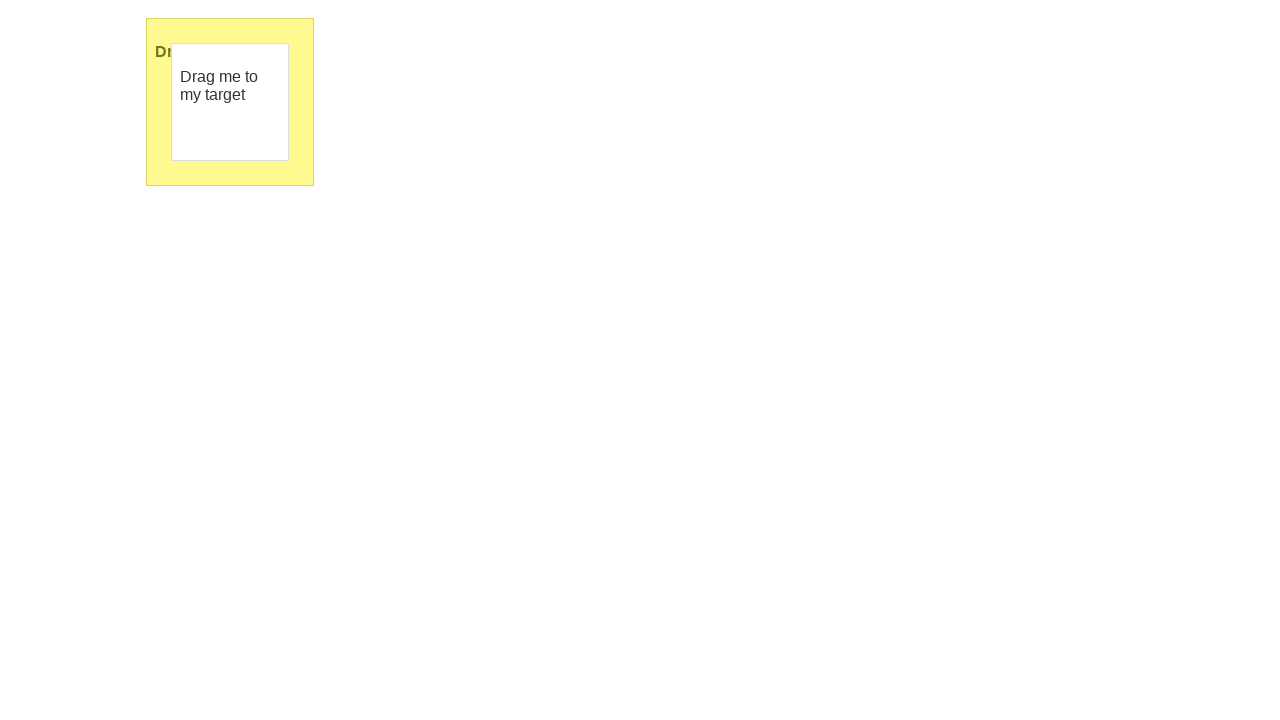